Tests the contact form on Instituto Joga Junto website by filling in name, email, subject, and message fields

Starting URL: https://www.jogajuntoinstituto.org/#Contato

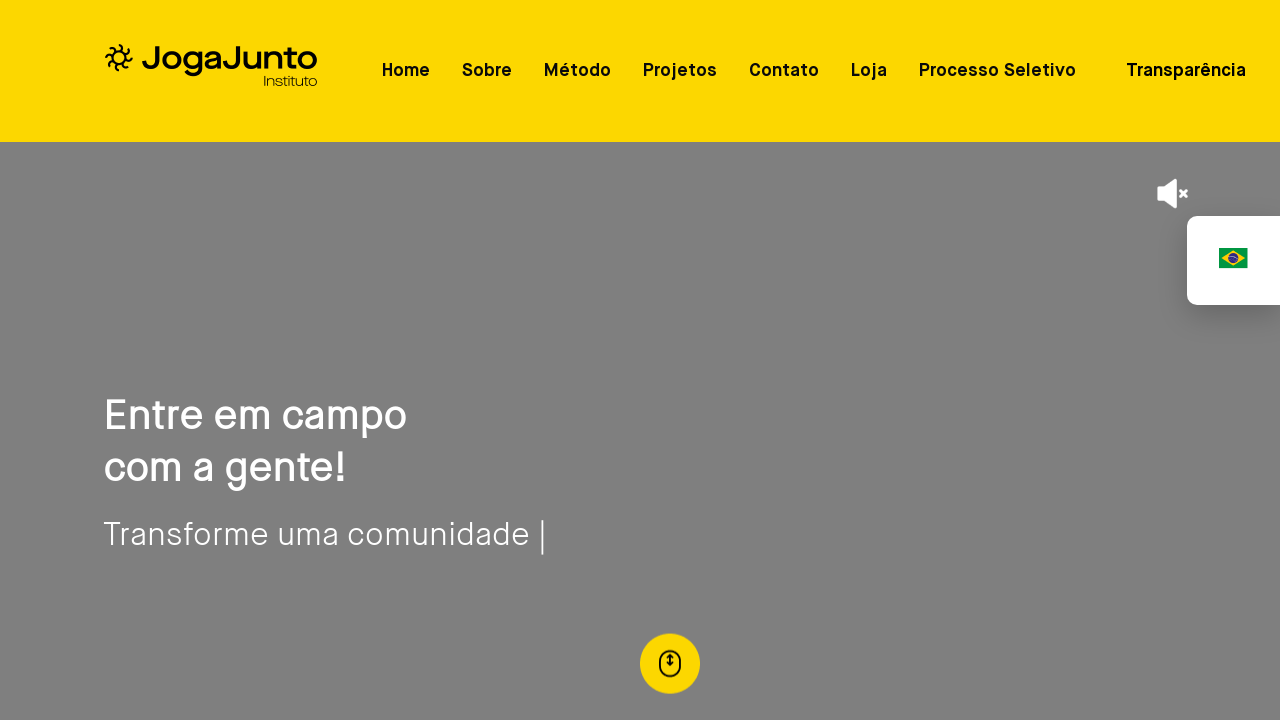

Filled name field with 'Fulano' on #nome
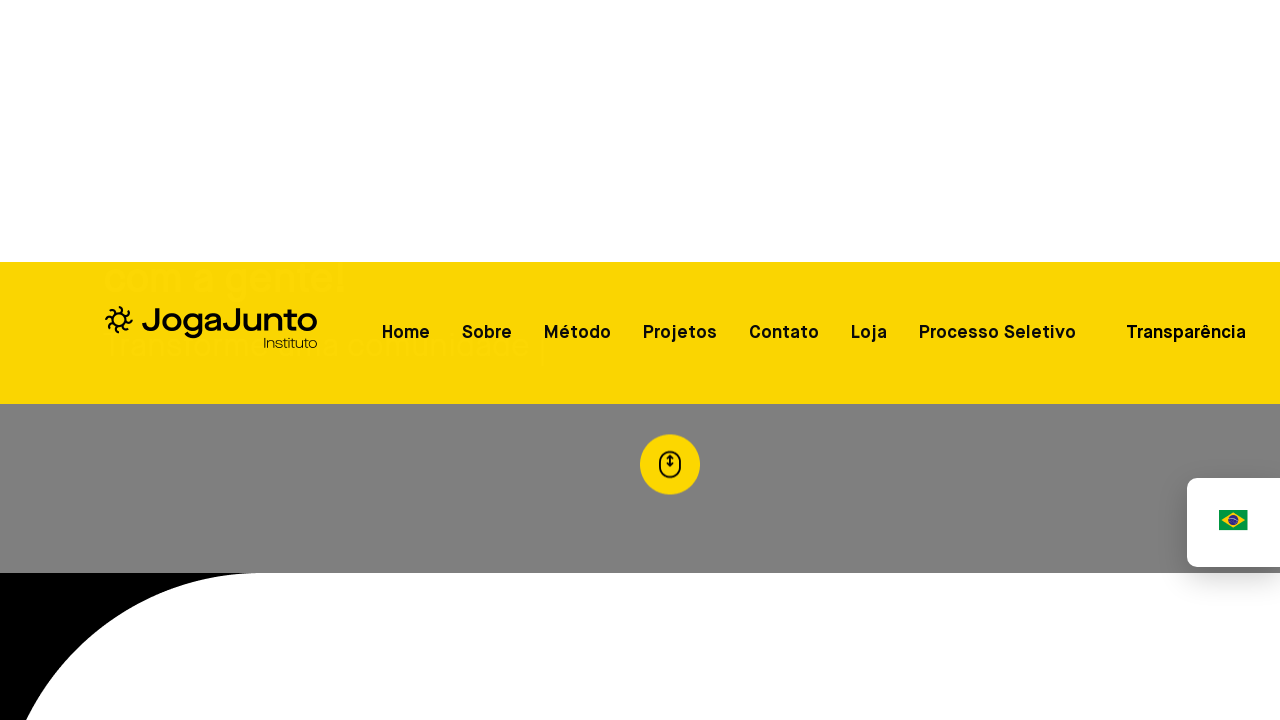

Filled email field with 'Fulano@teste.com' on #email
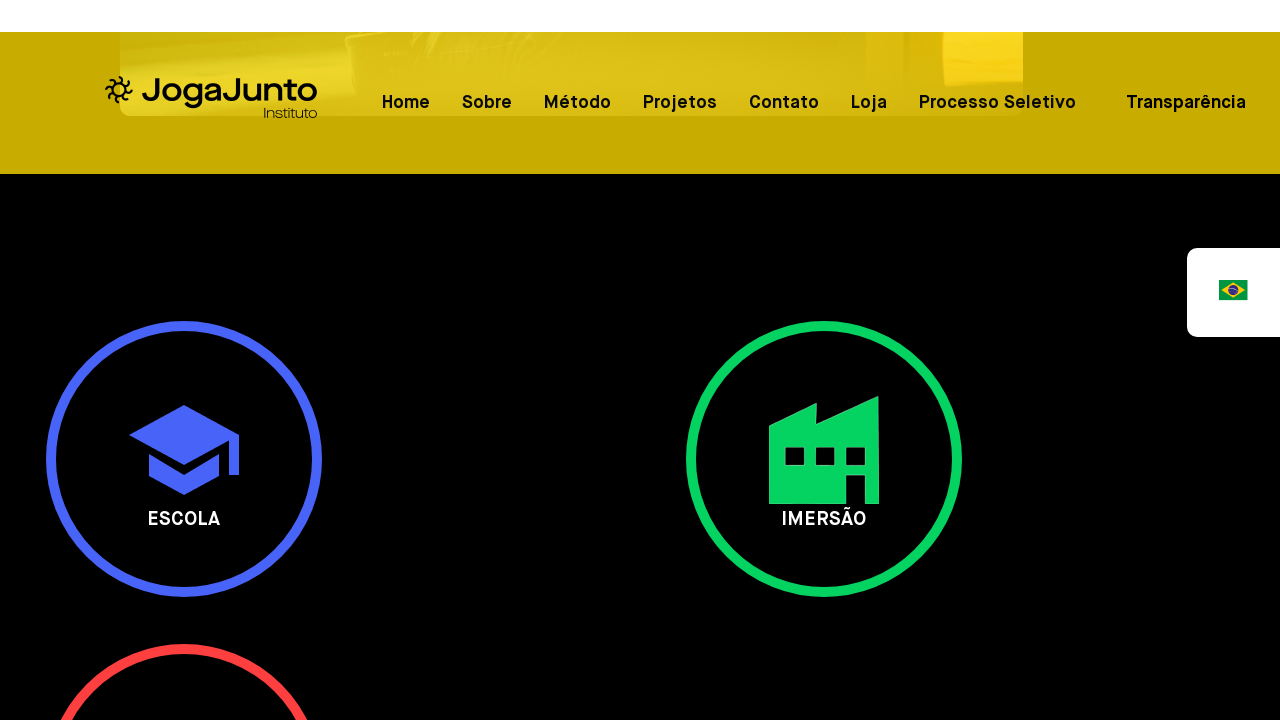

Pressed ArrowDown on subject dropdown to select an option on #assunto
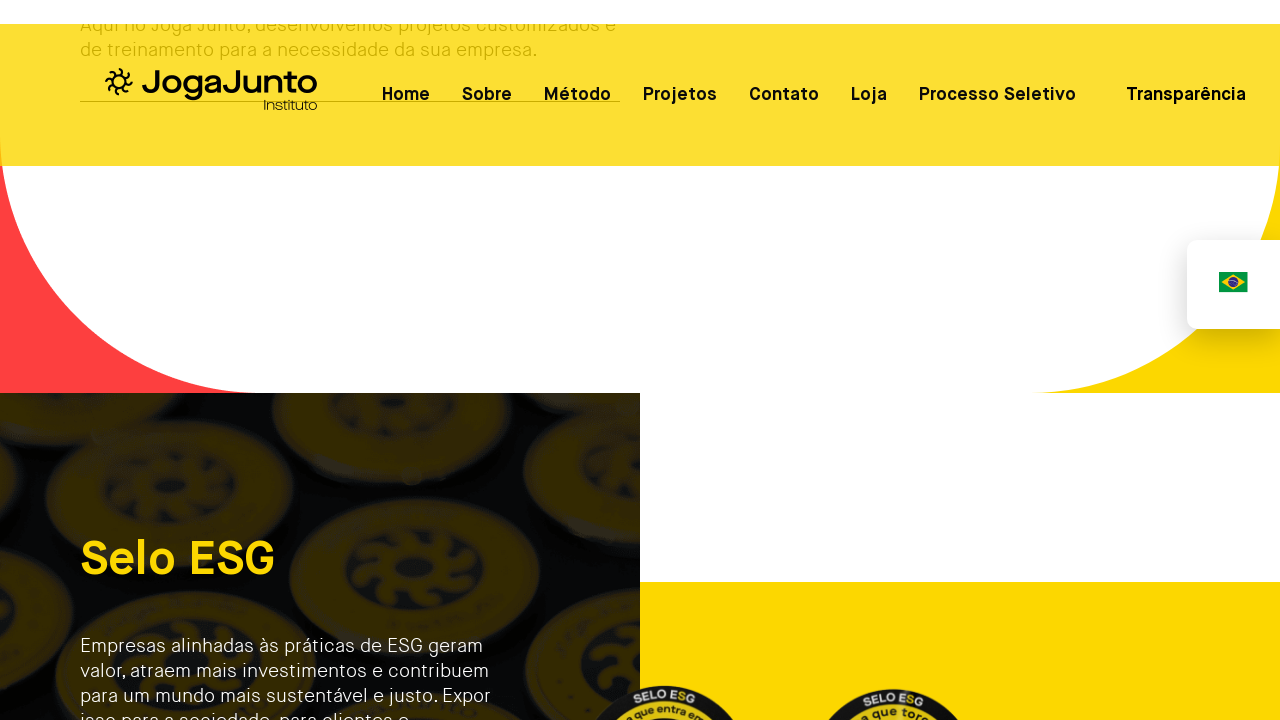

Pressed Tab to confirm subject selection and move to next field on #assunto
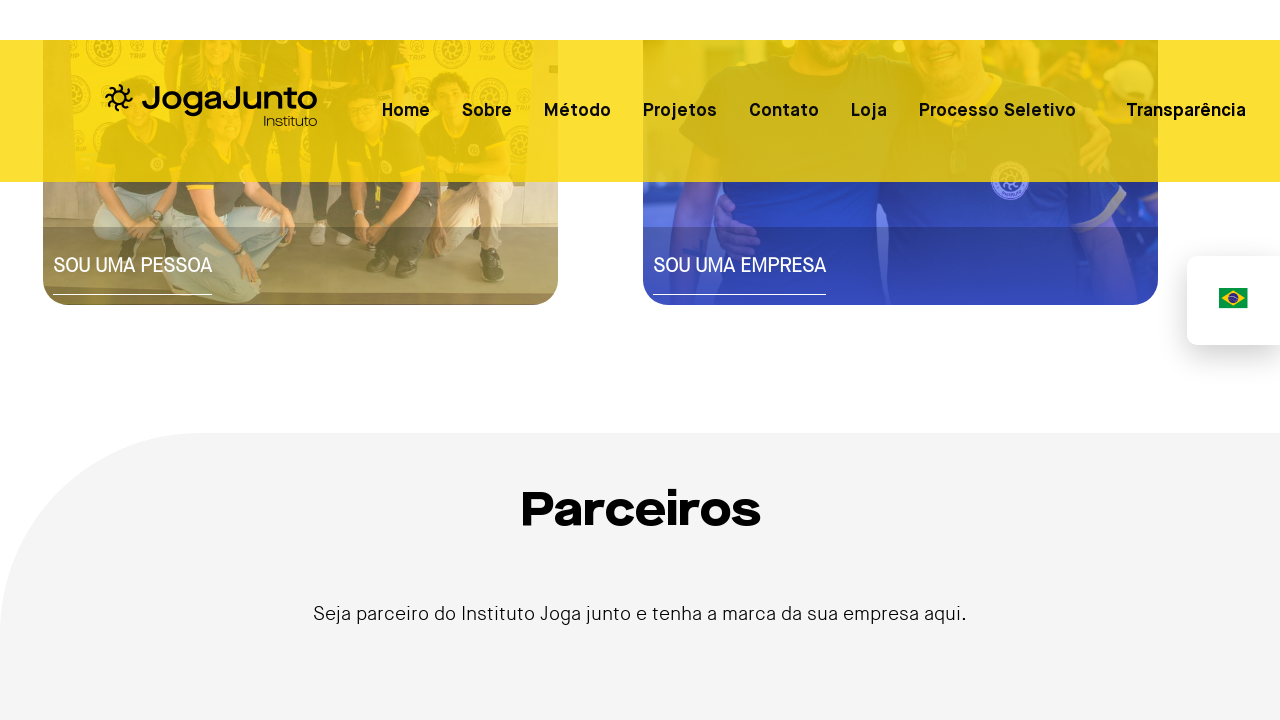

Filled message field with test message from QA Advanced team on #mensagem
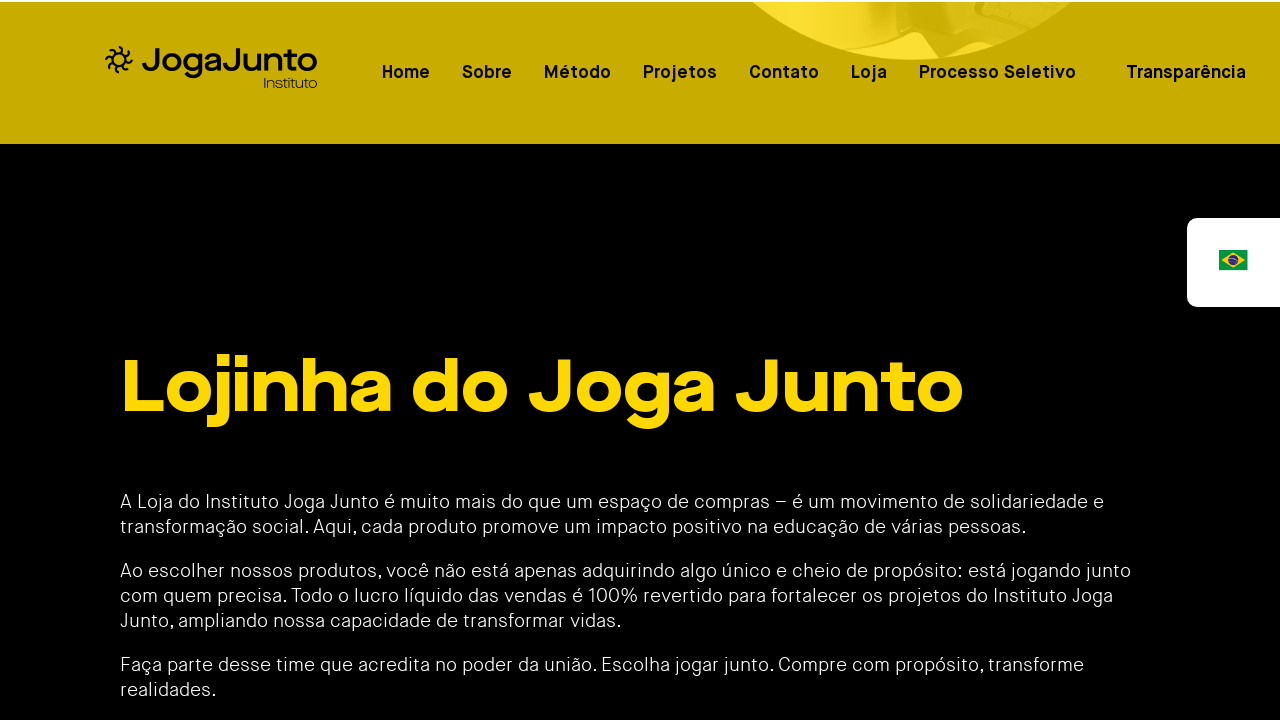

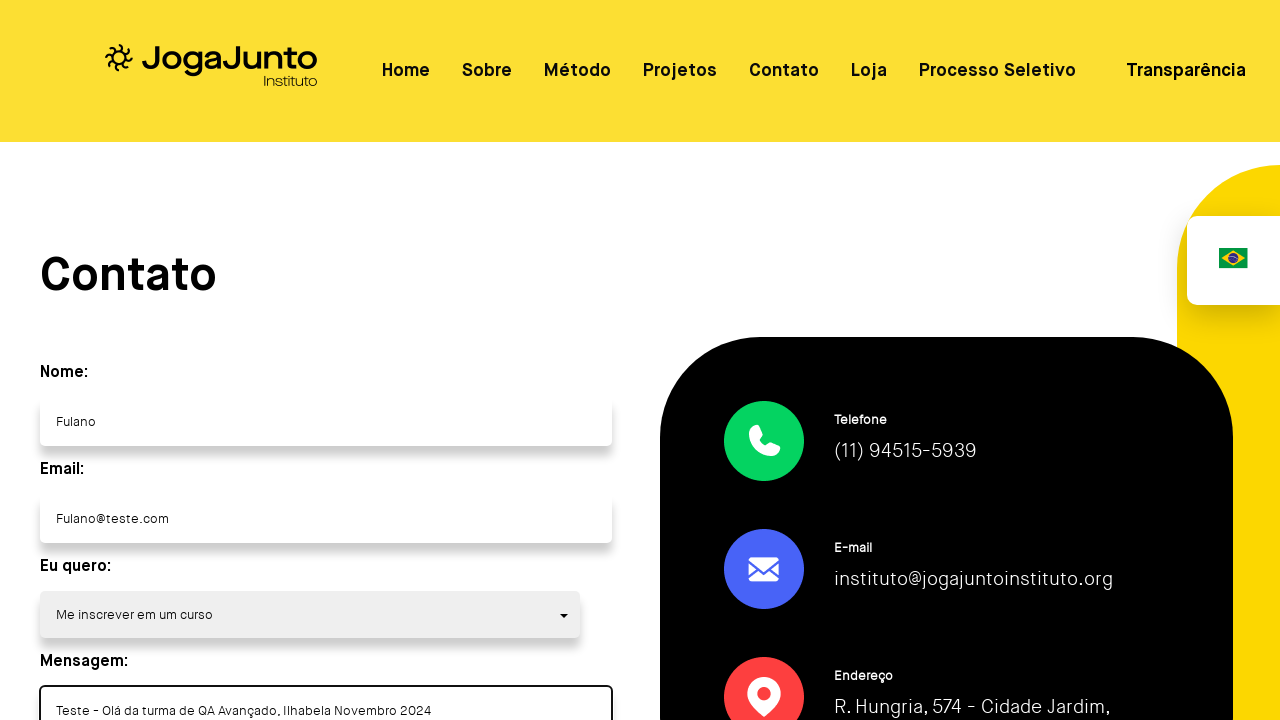